Tests navigation to the Leadership page by hovering over the About link to reveal a dropdown menu, clicking the Leadership link, and verifying that Carlos Kidman appears on the page

Starting URL: https://qap.dev

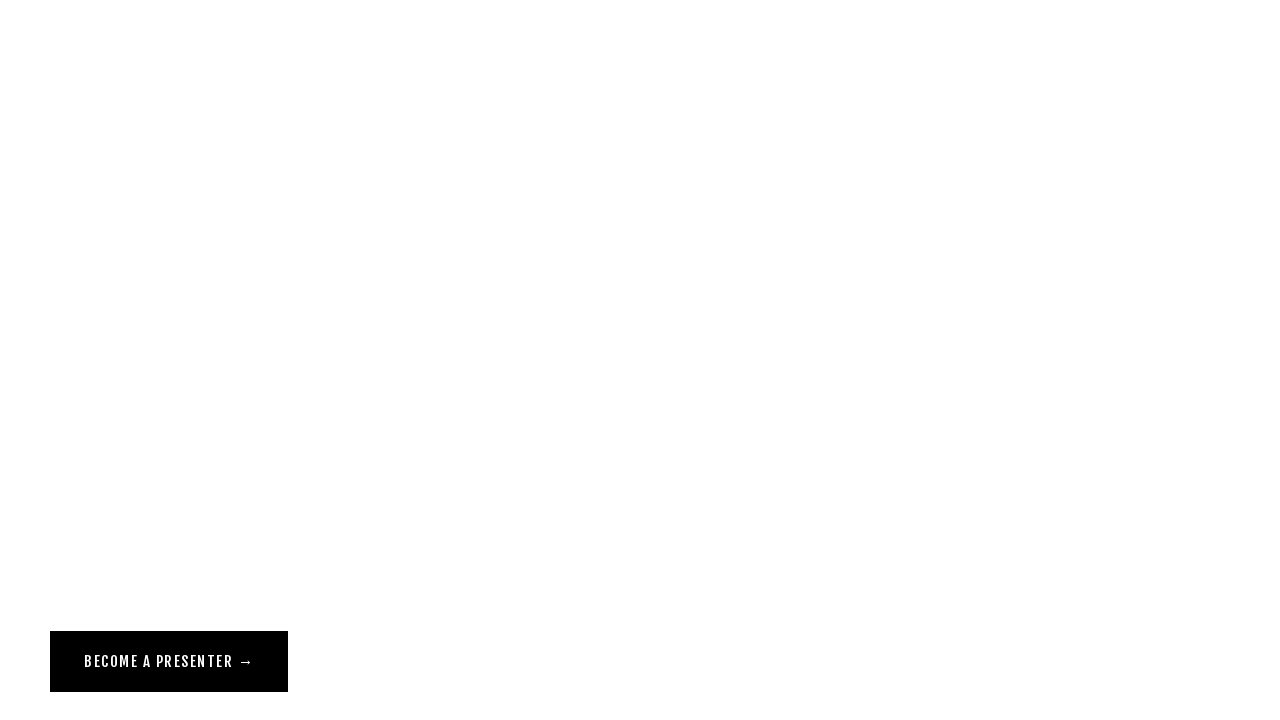

Hovered over About link to reveal dropdown menu at (71, 56) on a[href="/about"]
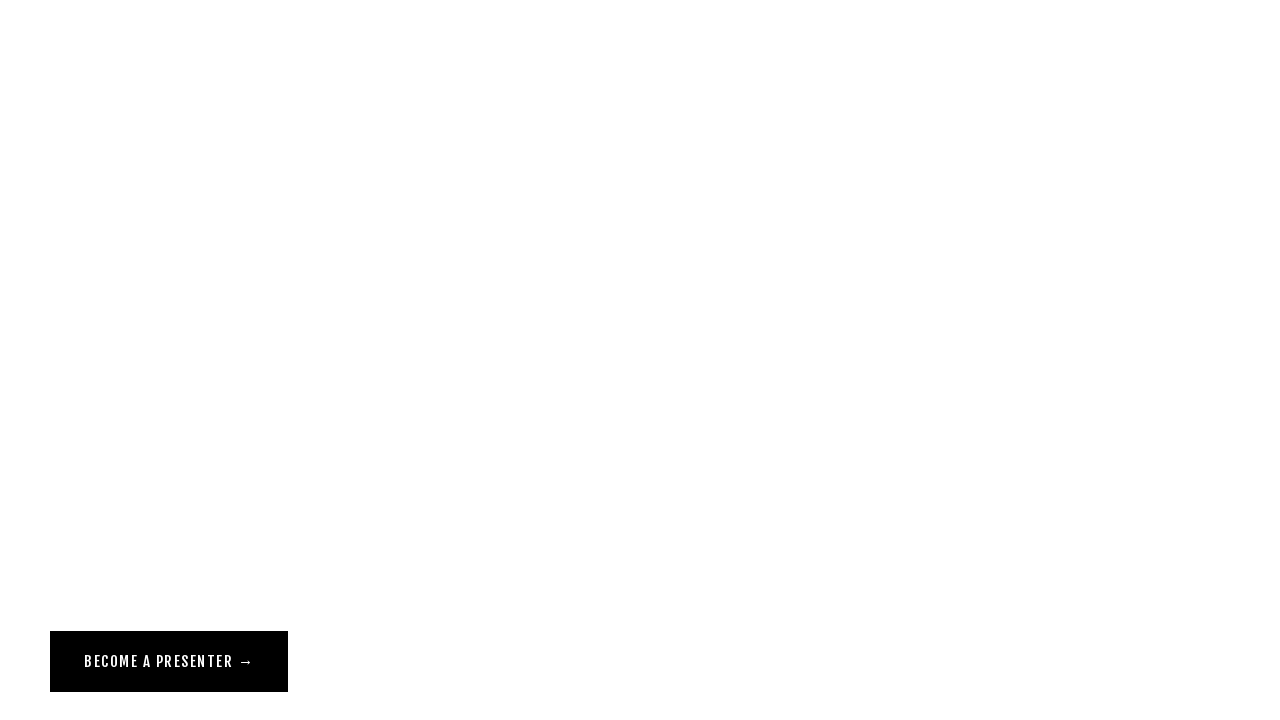

Clicked Leadership link in dropdown menu at (92, 124) on a[href="/leadership"][class^="Header-nav"]
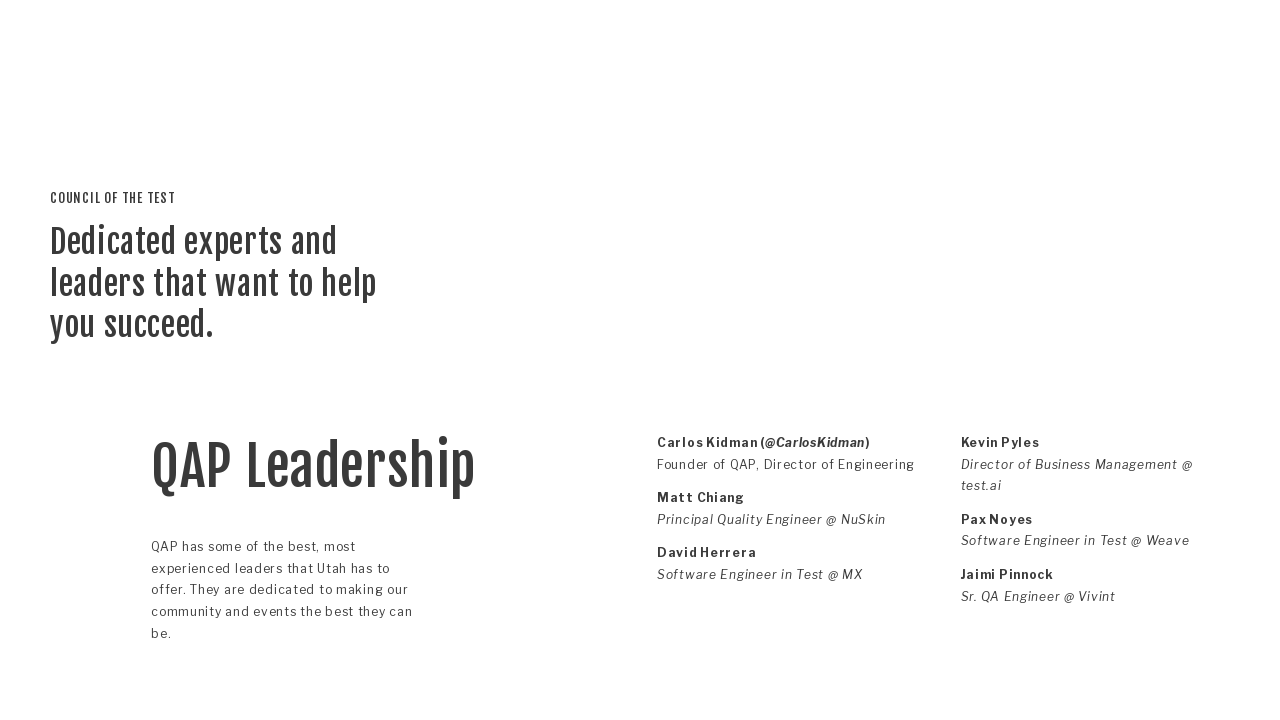

Verified Carlos Kidman appears on the Leadership page
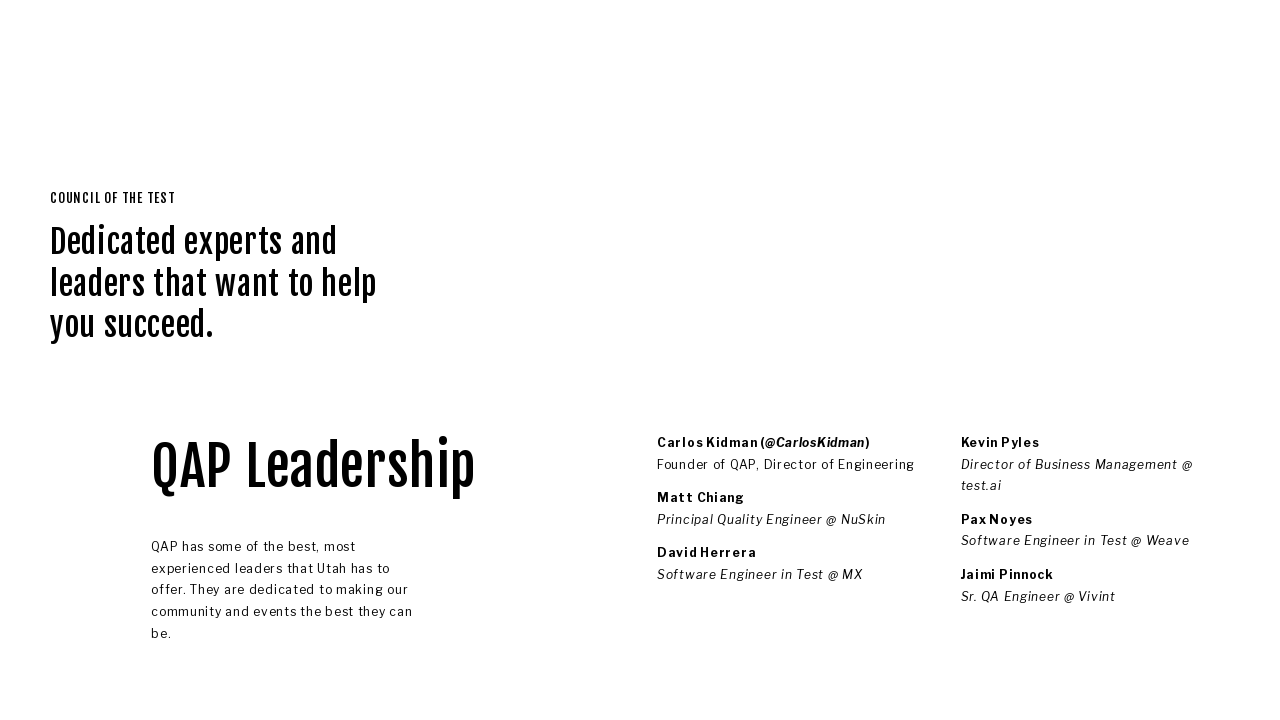

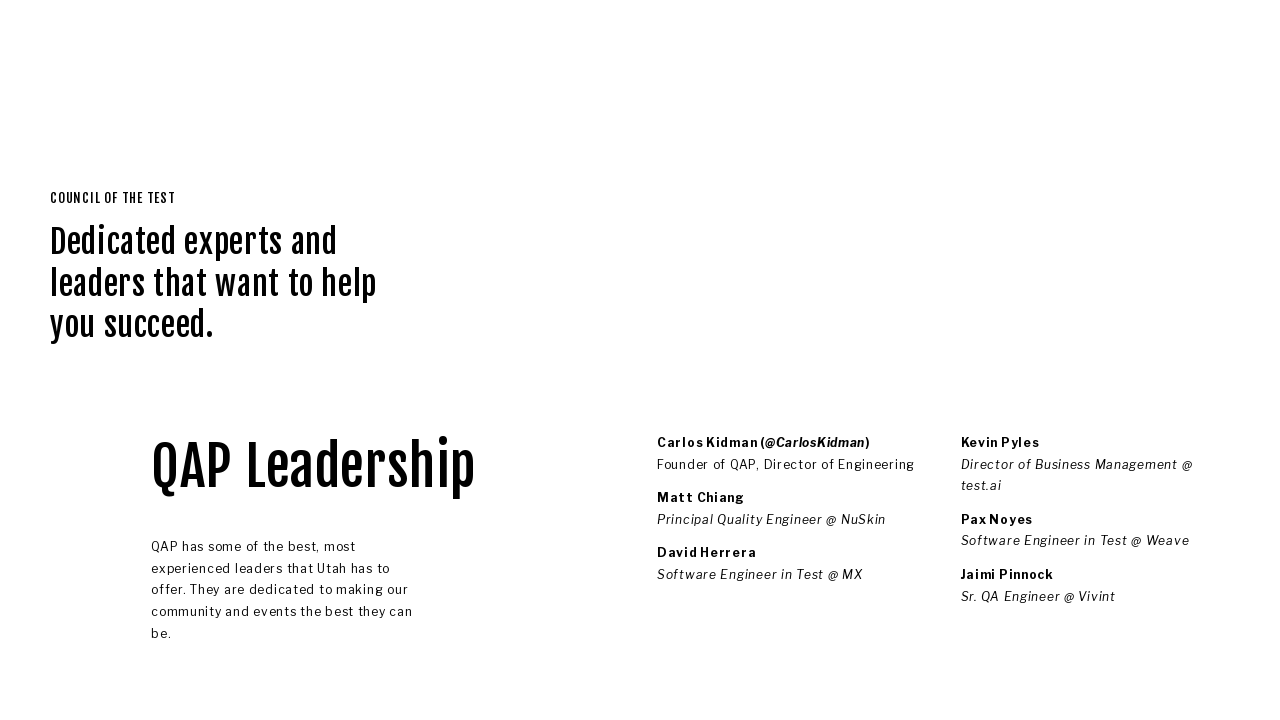